Tests registration form validation when confirm email doesn't match the original email

Starting URL: https://alada.vn/tai-khoan/dang-ky.html

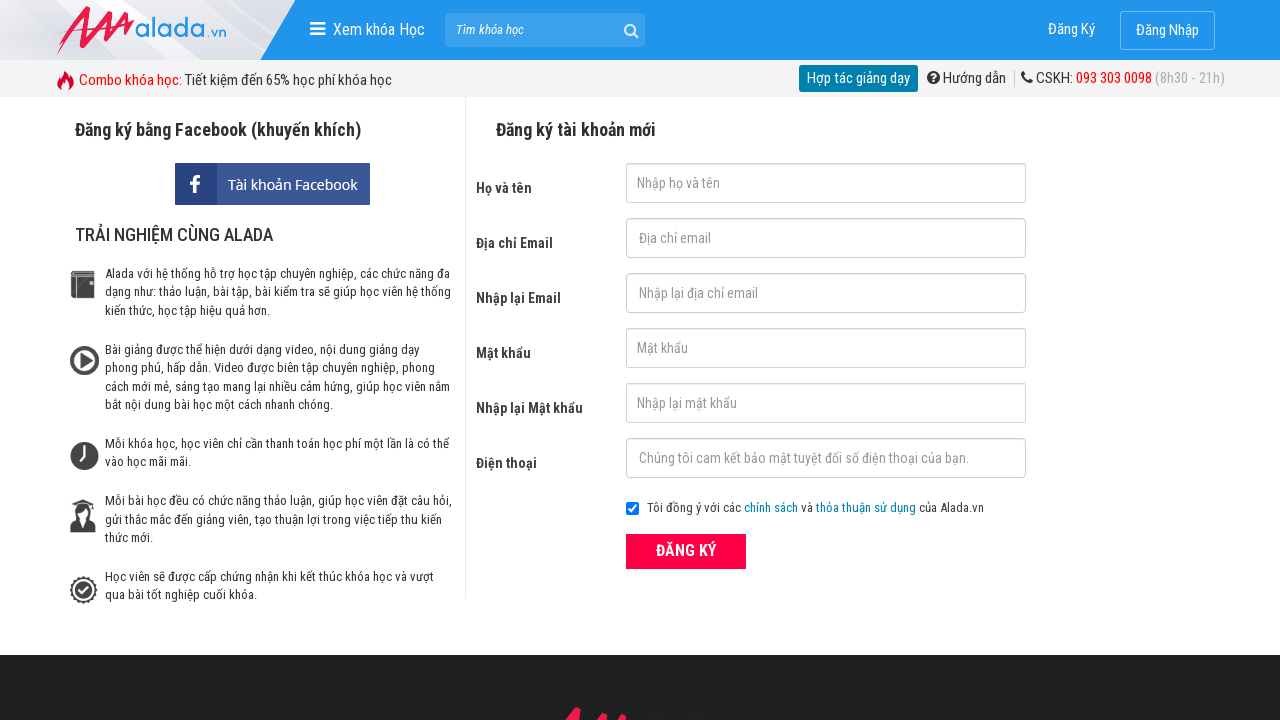

Filled firstname field with 'sam yen thao' on input#txtFirstname
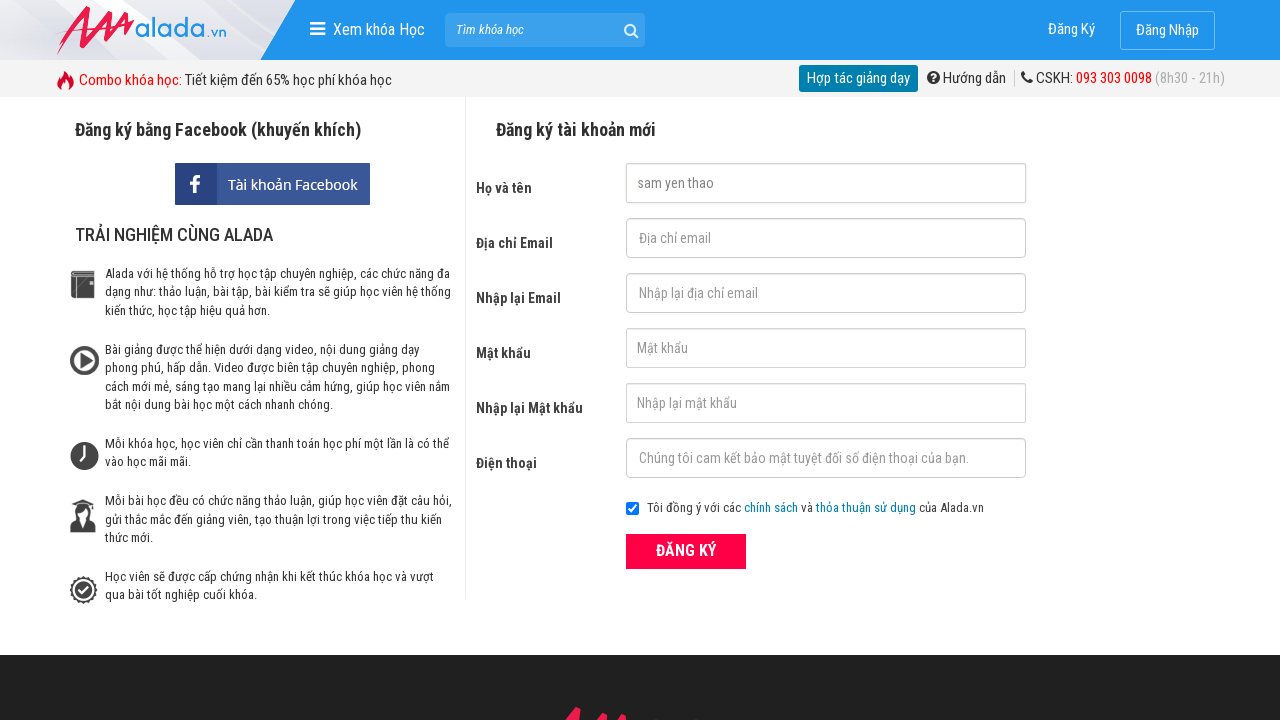

Filled email field with 'sam@gmail.com' on input#txtEmail
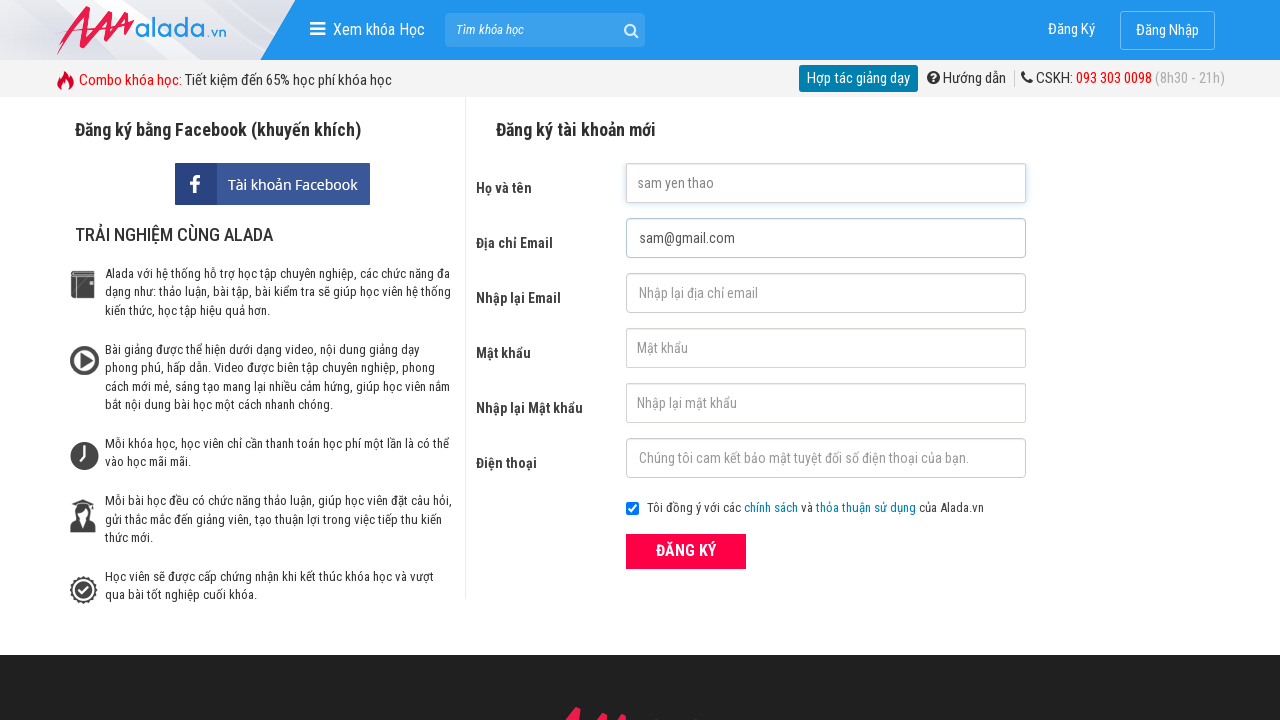

Filled confirm email field with mismatched email 'sam@gmail@com' on input#txtCEmail
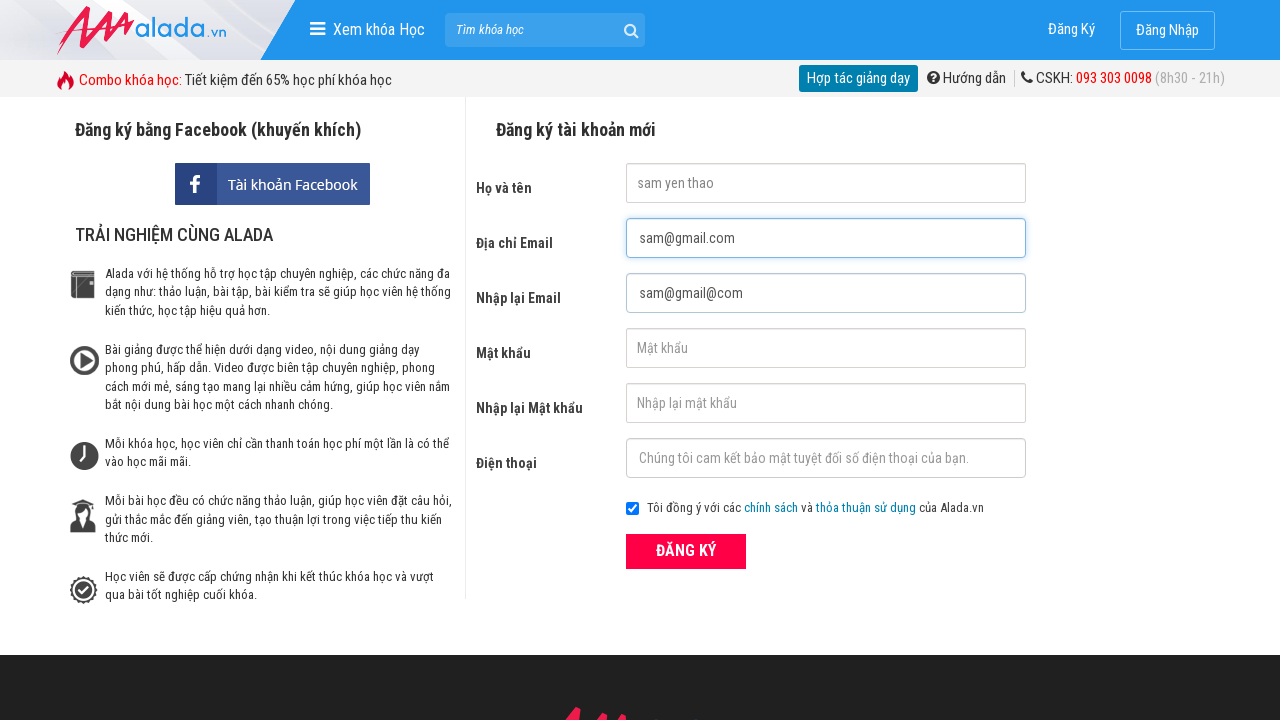

Filled password field with '123456' on input#txtPassword
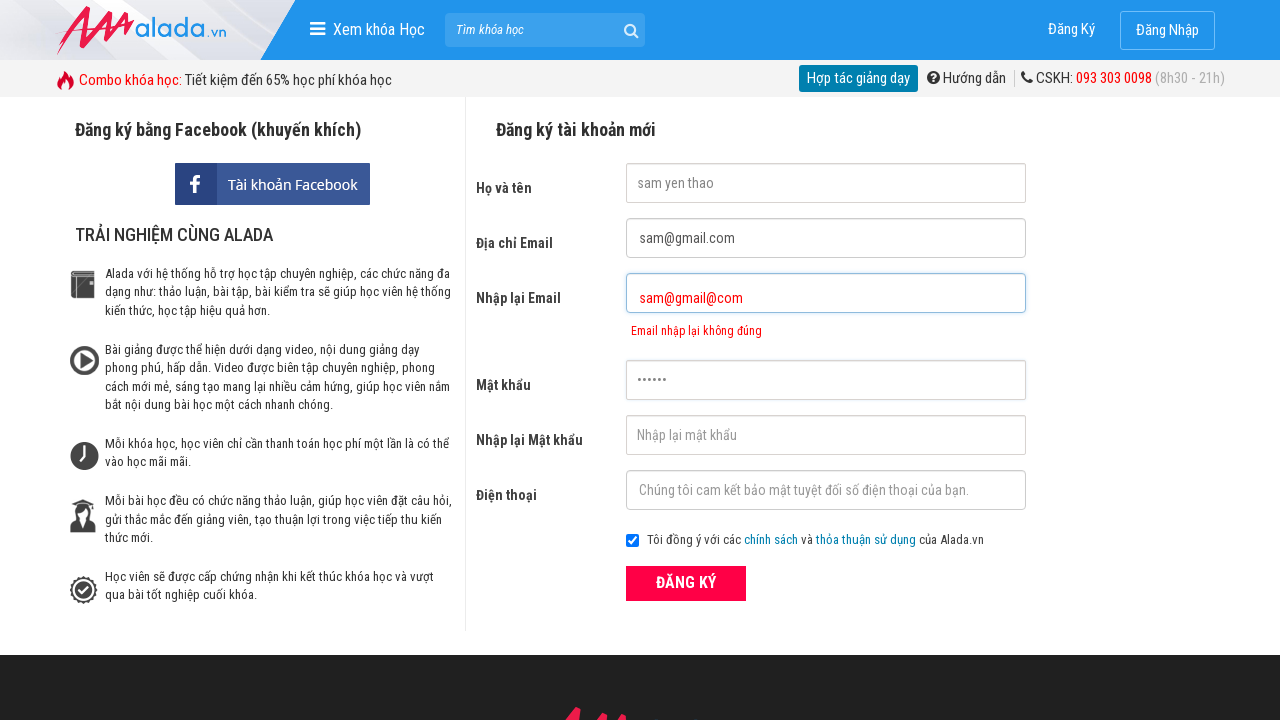

Filled confirm password field with '123456' on input#txtCPassword
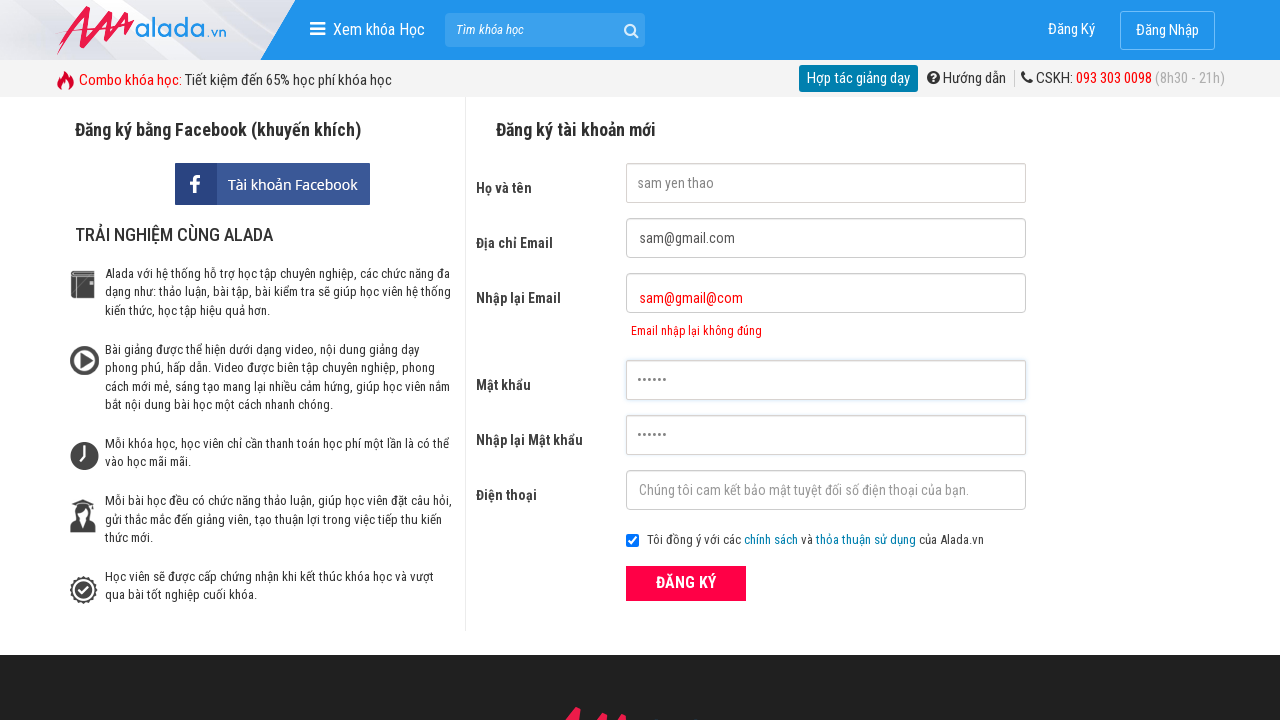

Filled phone field with '0986936515' on input#txtPhone
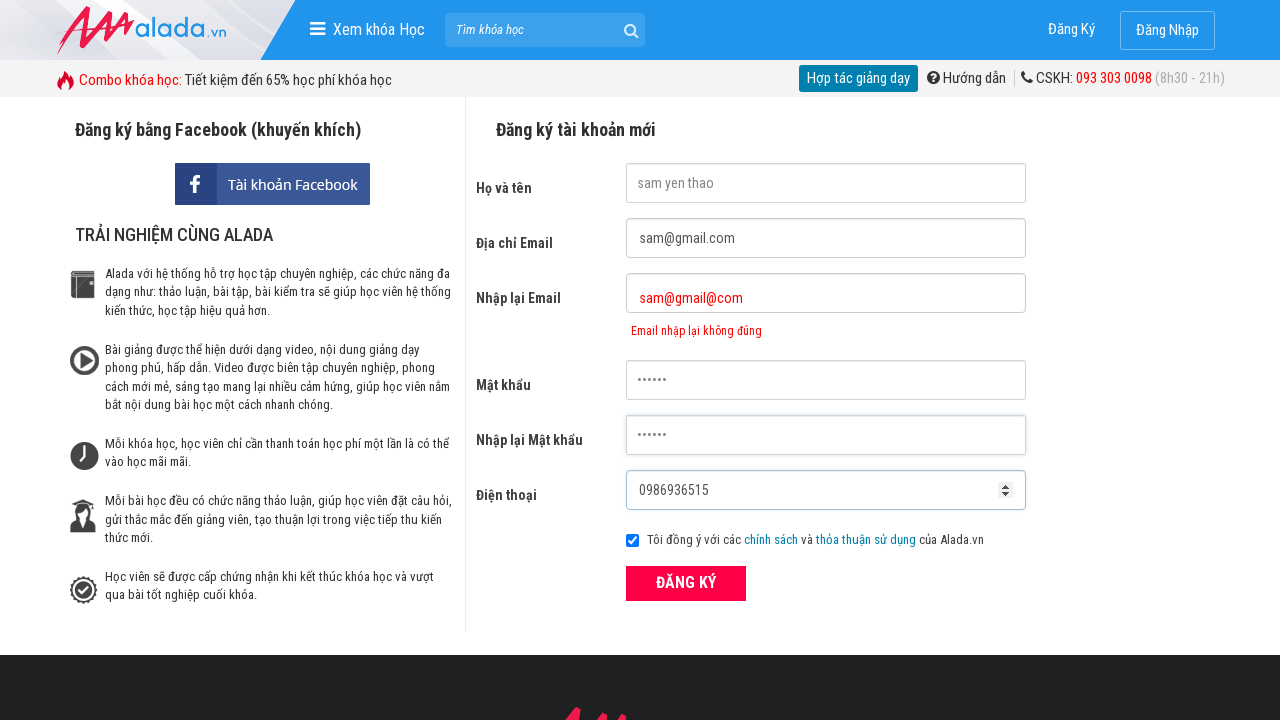

Clicked submit button to register at (686, 583) on button[type='submit']
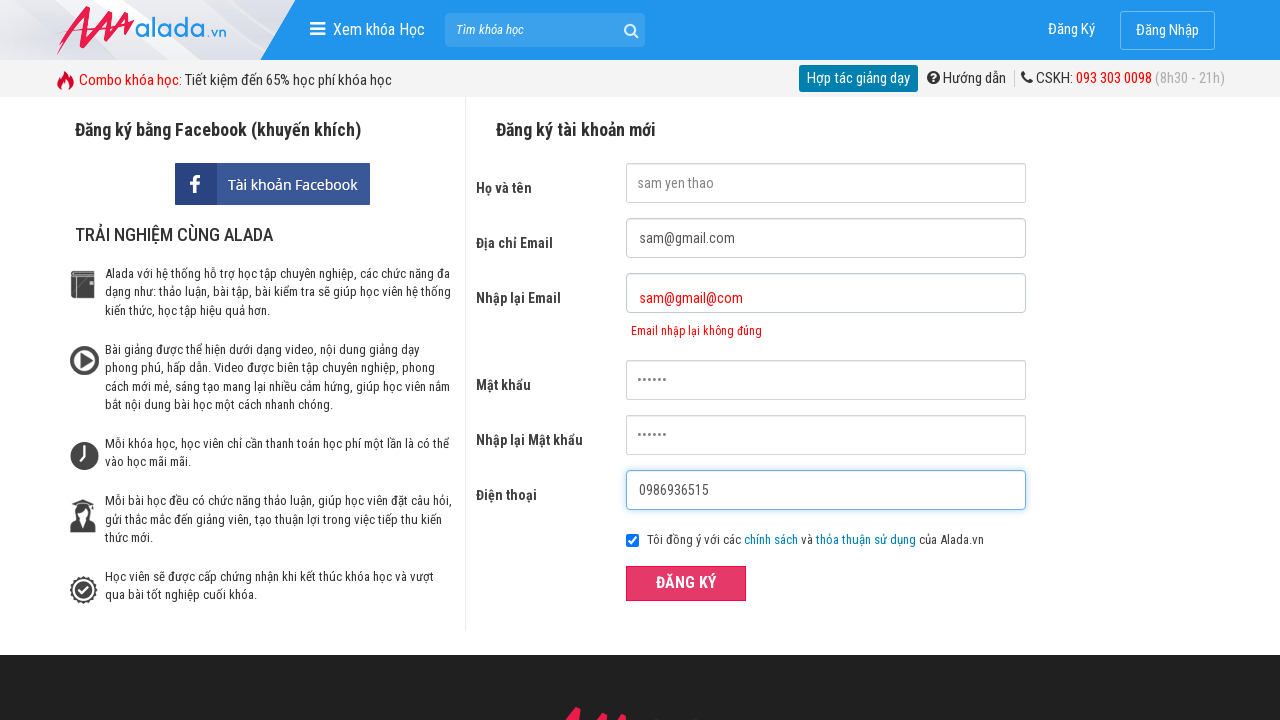

Waited for confirm email error message to appear
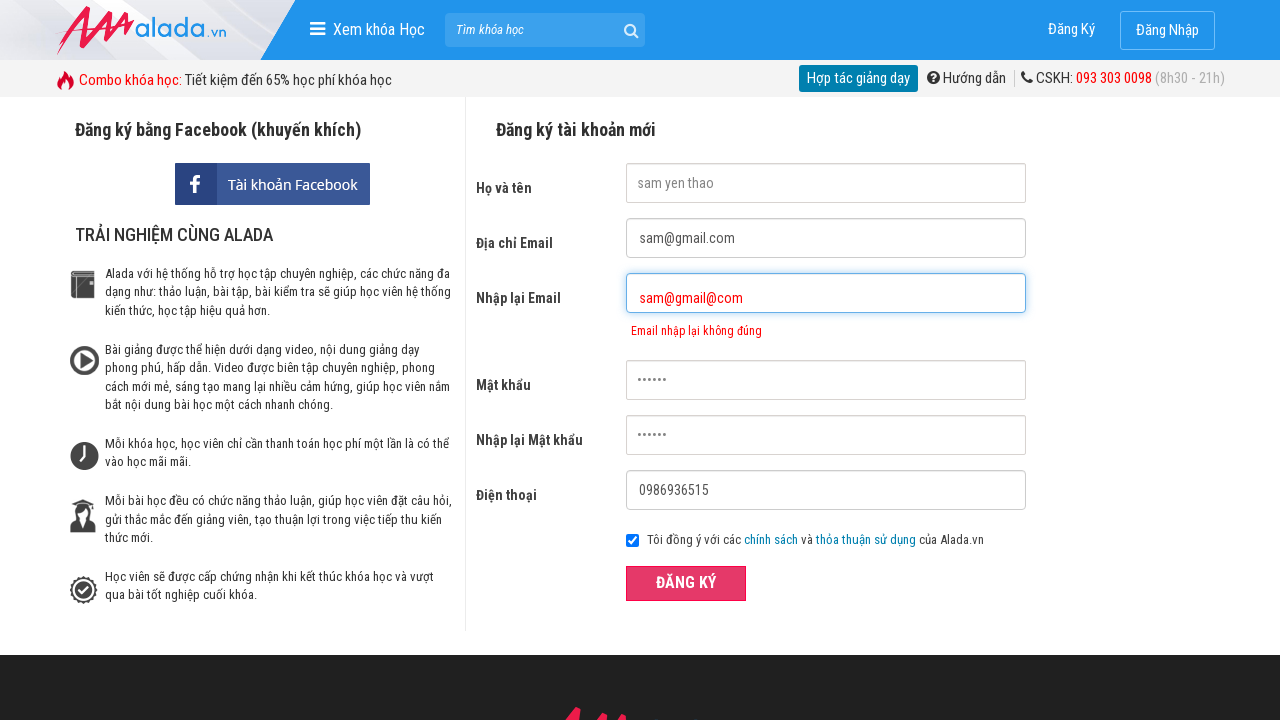

Verified confirm email error message: 'Email nhập lại không đúng'
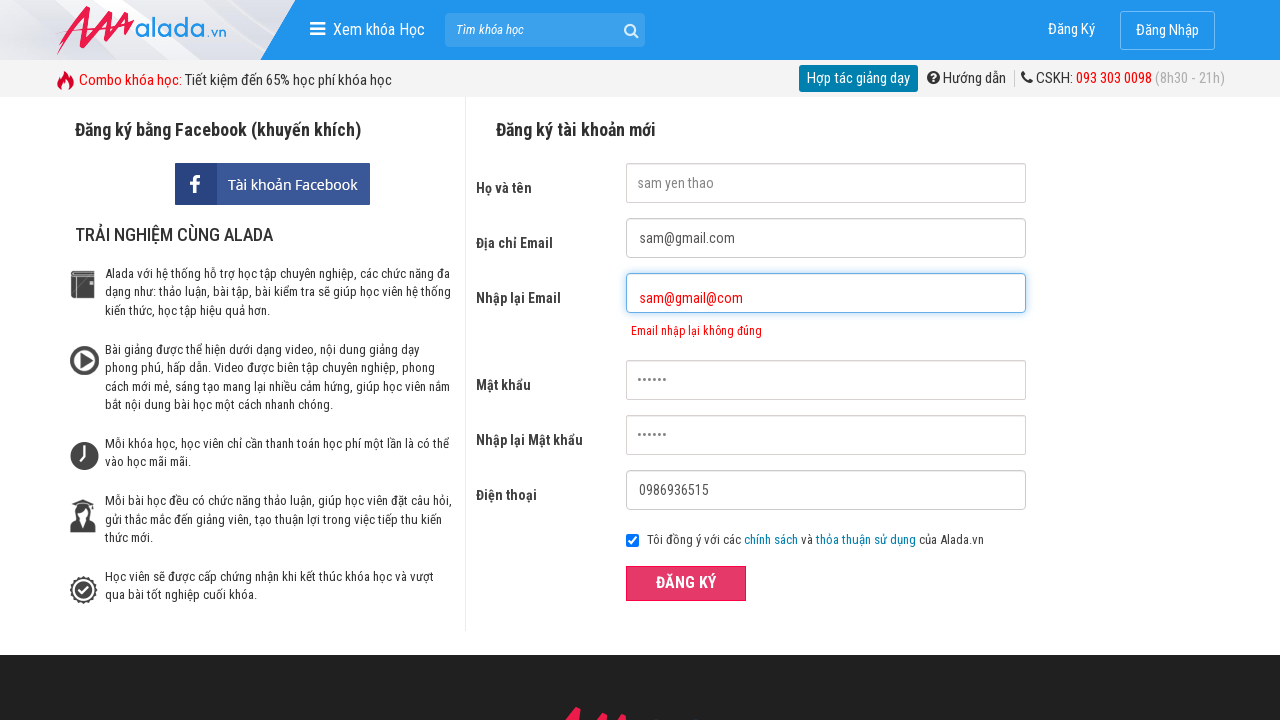

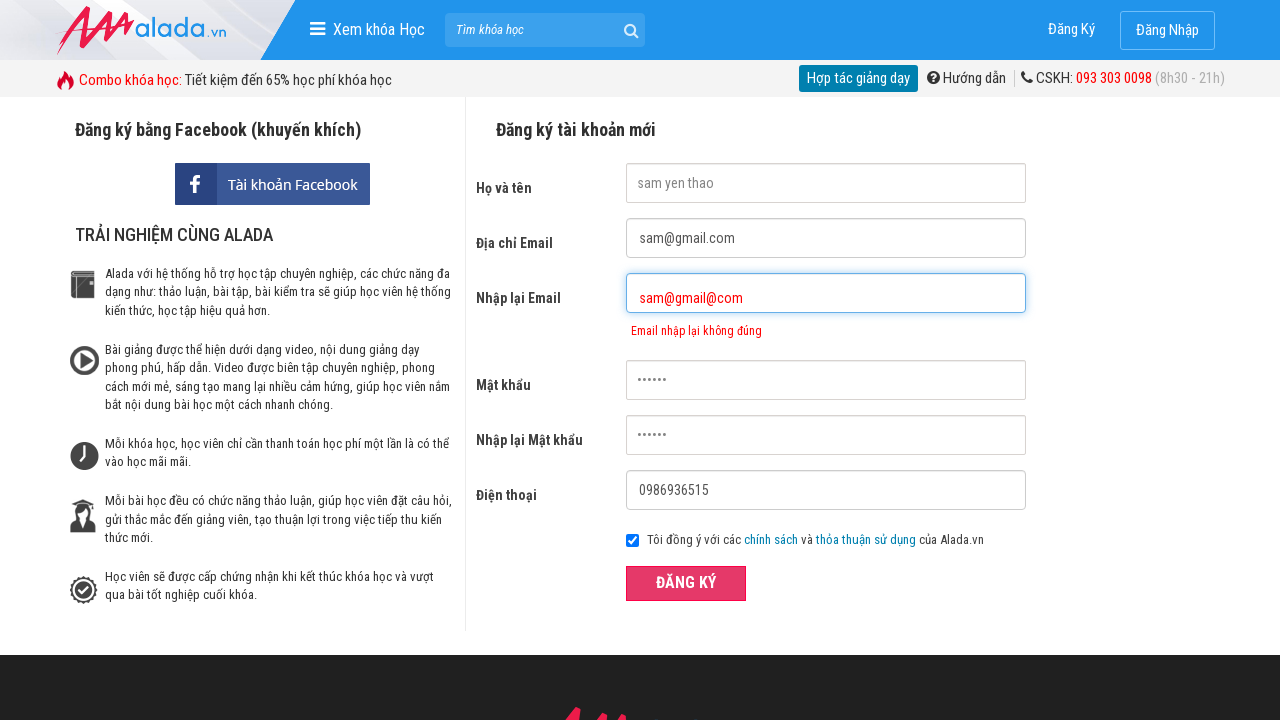